Verifies that the homepage displays 18 featured category items by counting elements matching the category list selector.

Starting URL: https://www.webstaurantstore.com/

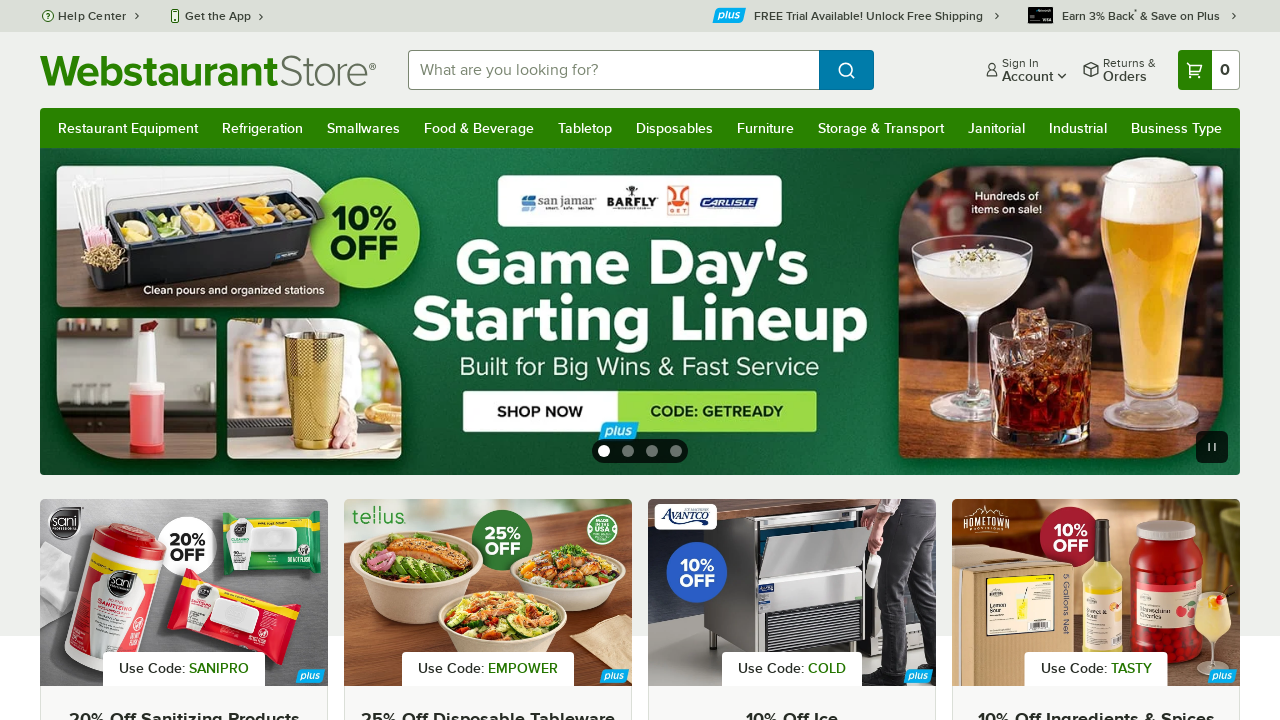

Waited for featured category elements to load
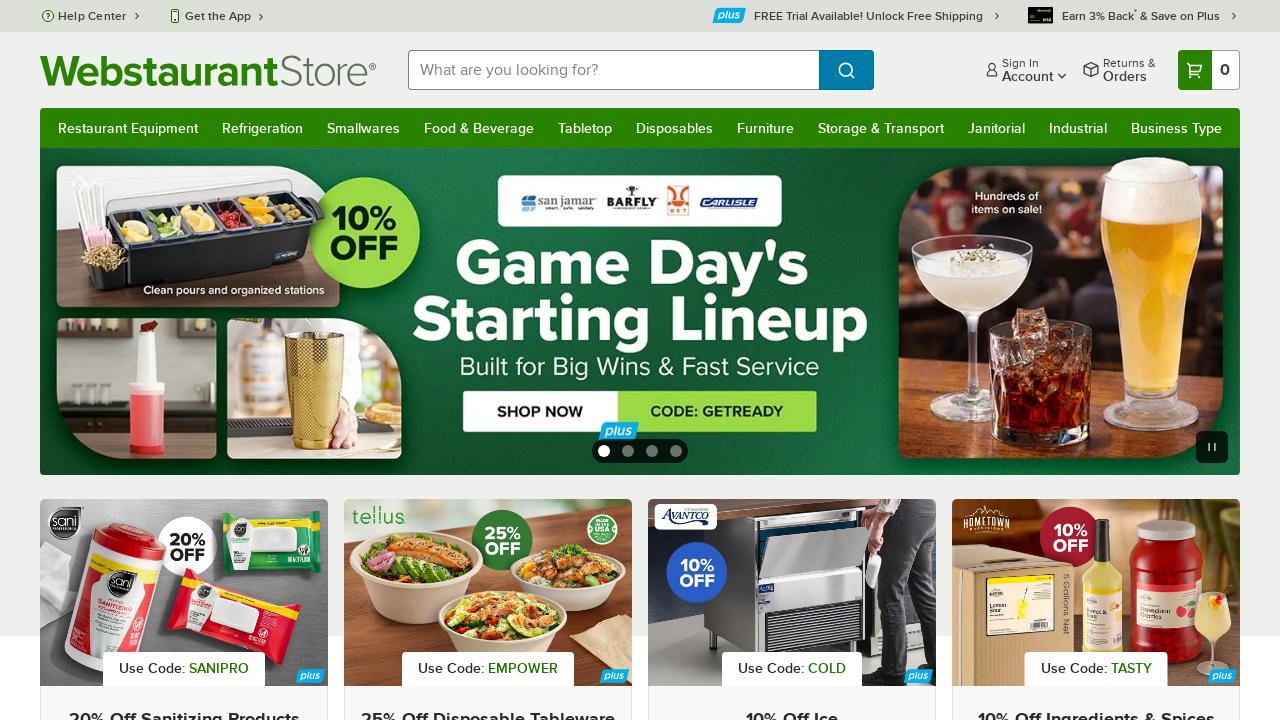

Located all featured category elements
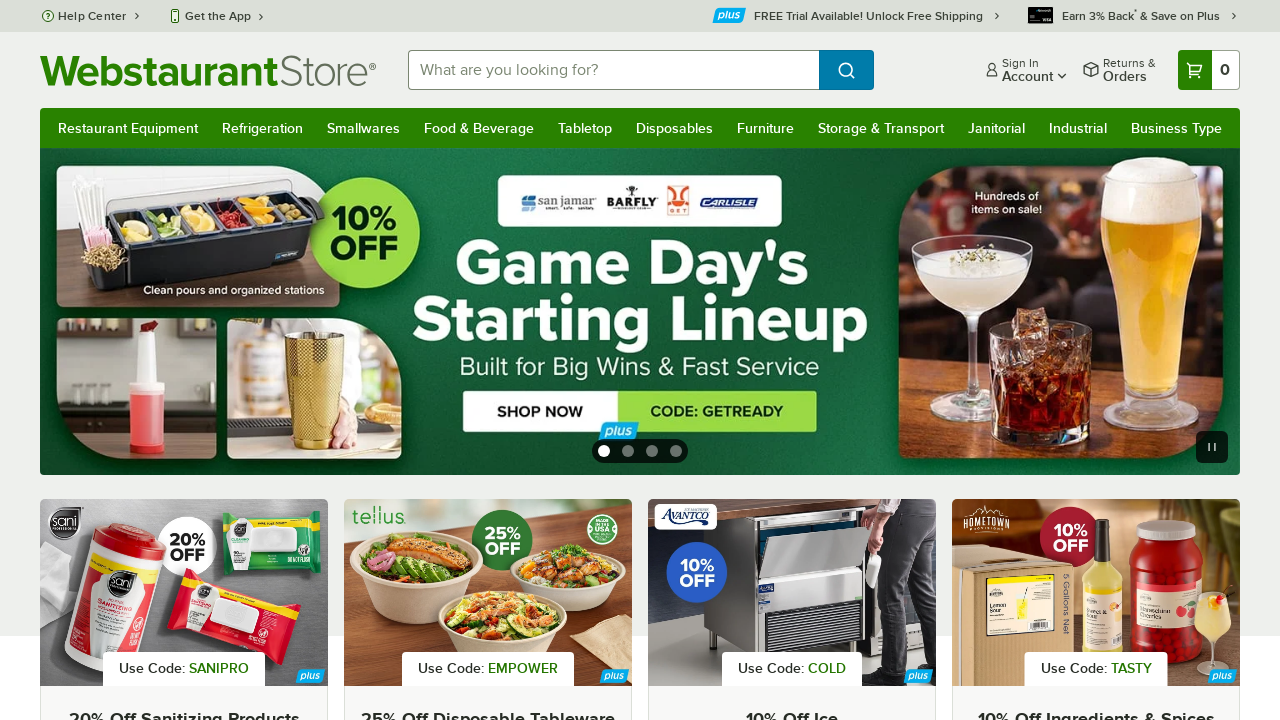

Verified that homepage displays 18 featured category items
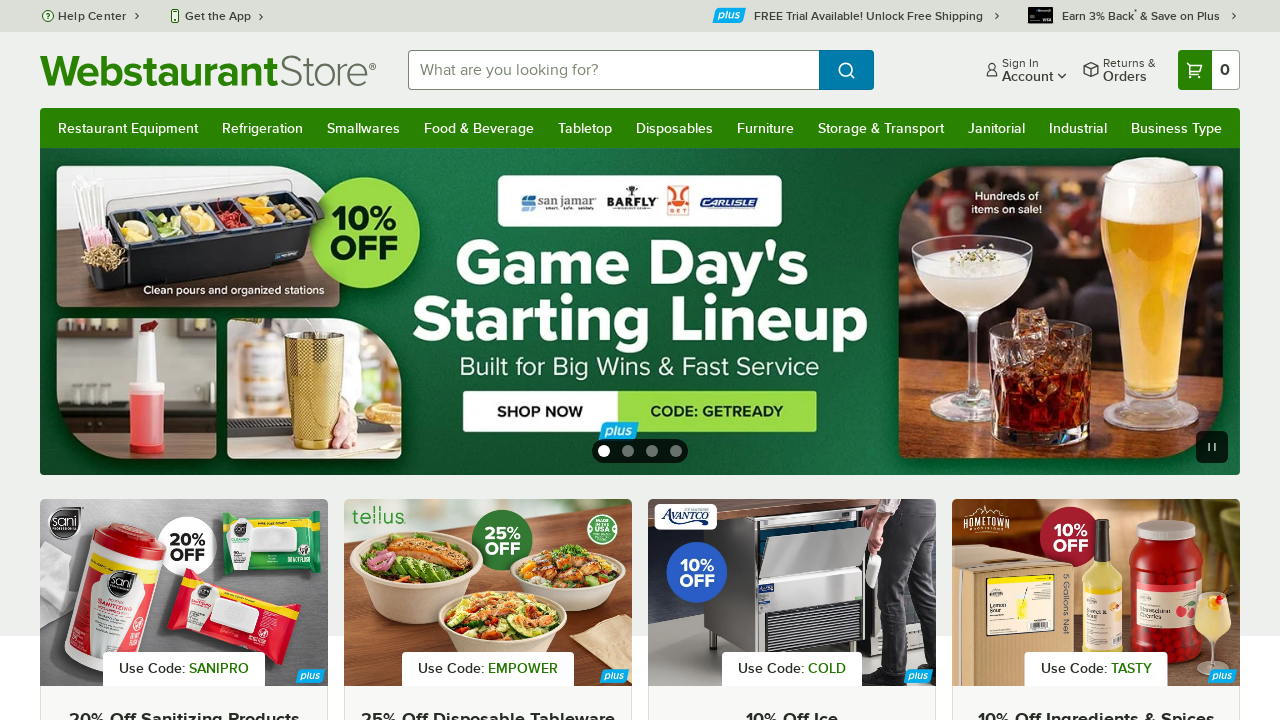

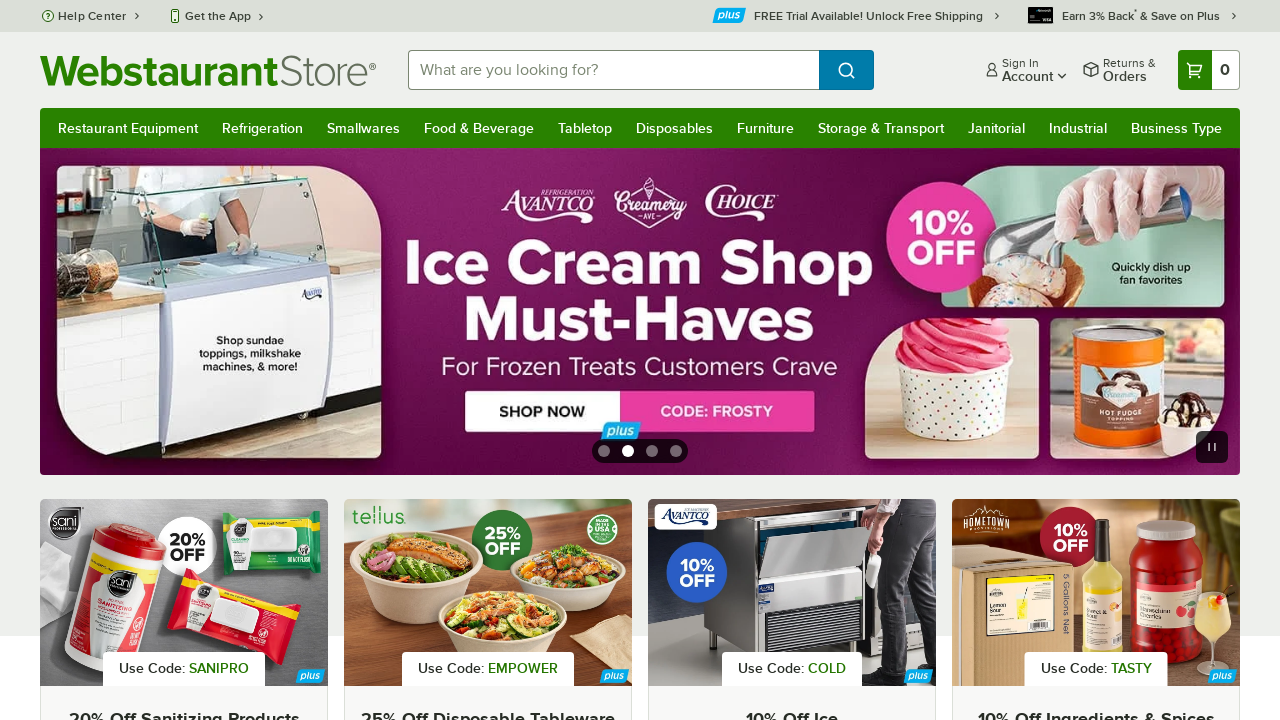